Tests clicking a button that triggers a prompt popup, enters a number, accepts it, and verifies the response message

Starting URL: https://kristinek.github.io/site/examples/alerts_popups

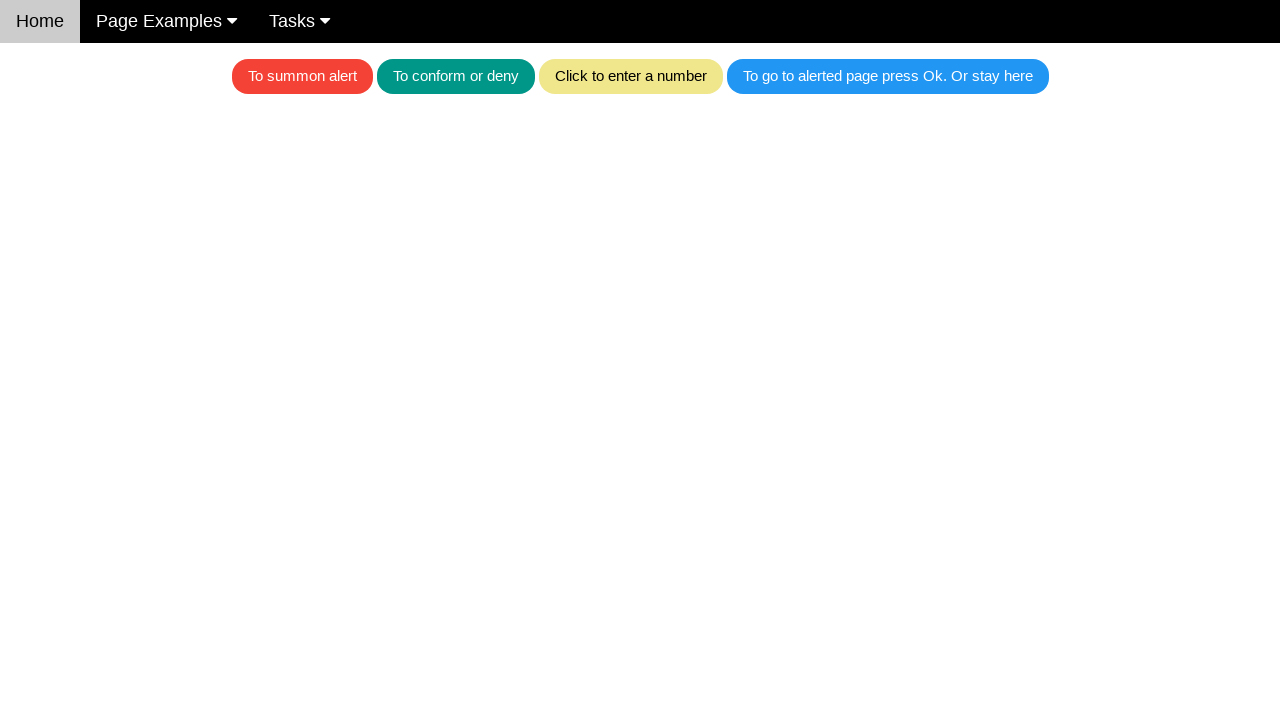

Set up dialog handler for prompt popup
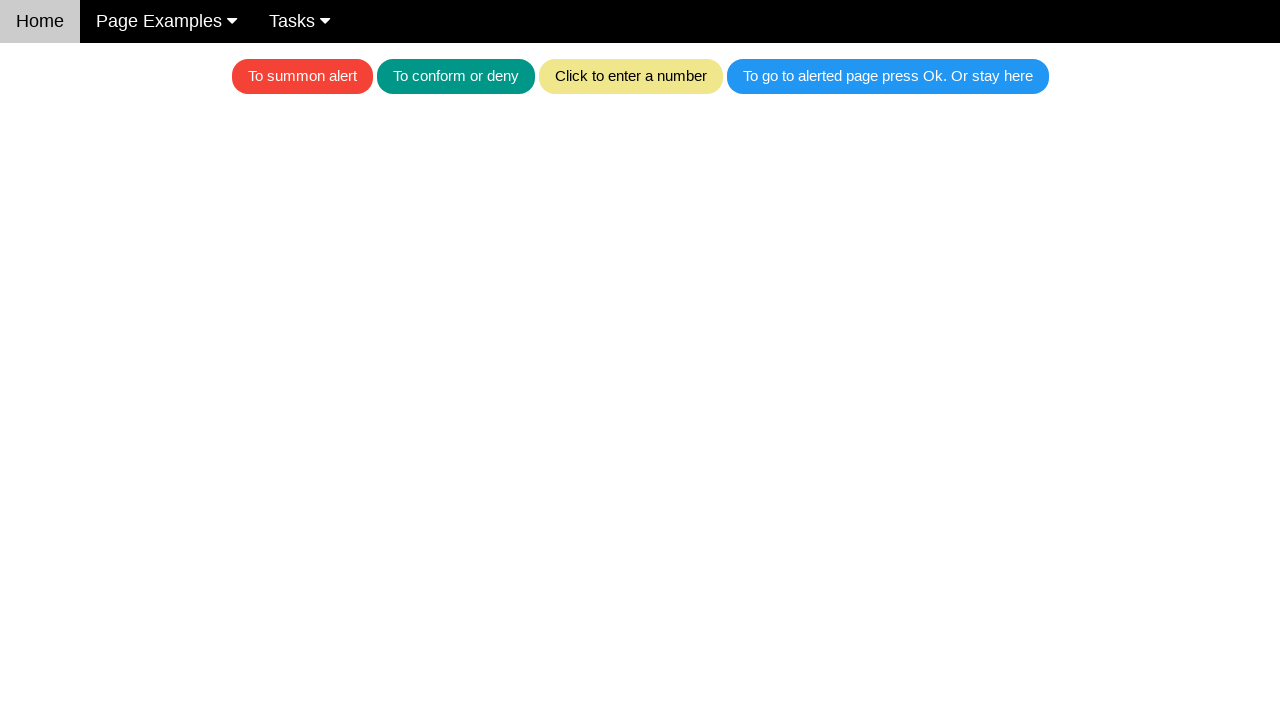

Clicked khaki button to trigger prompt popup at (630, 76) on .w3-khaki
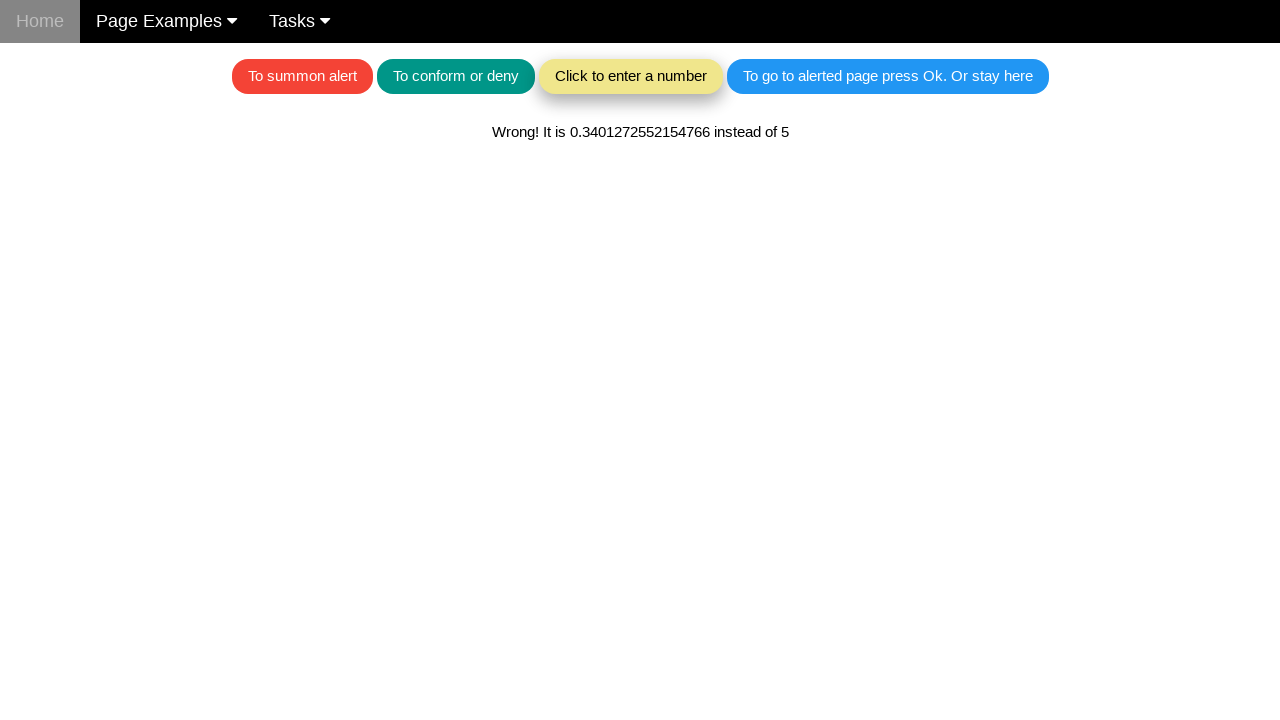

Waited 500ms for prompt response
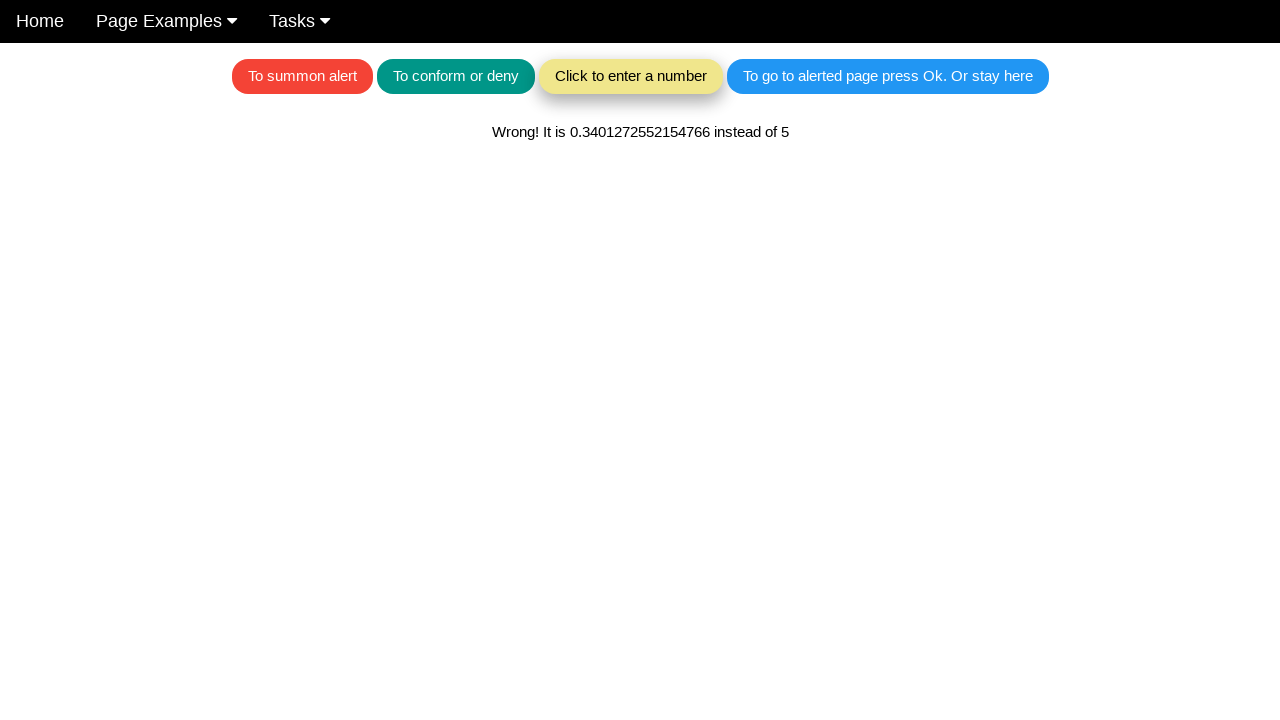

Verified response message contains entered number '5'
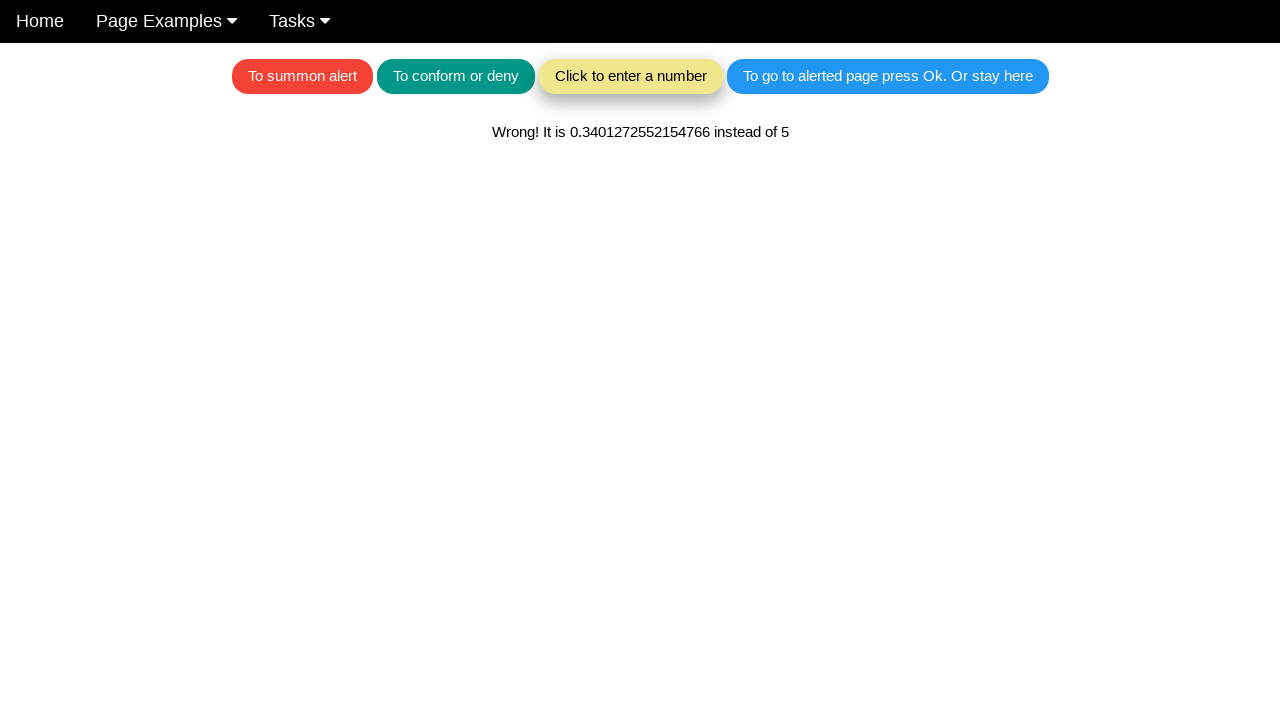

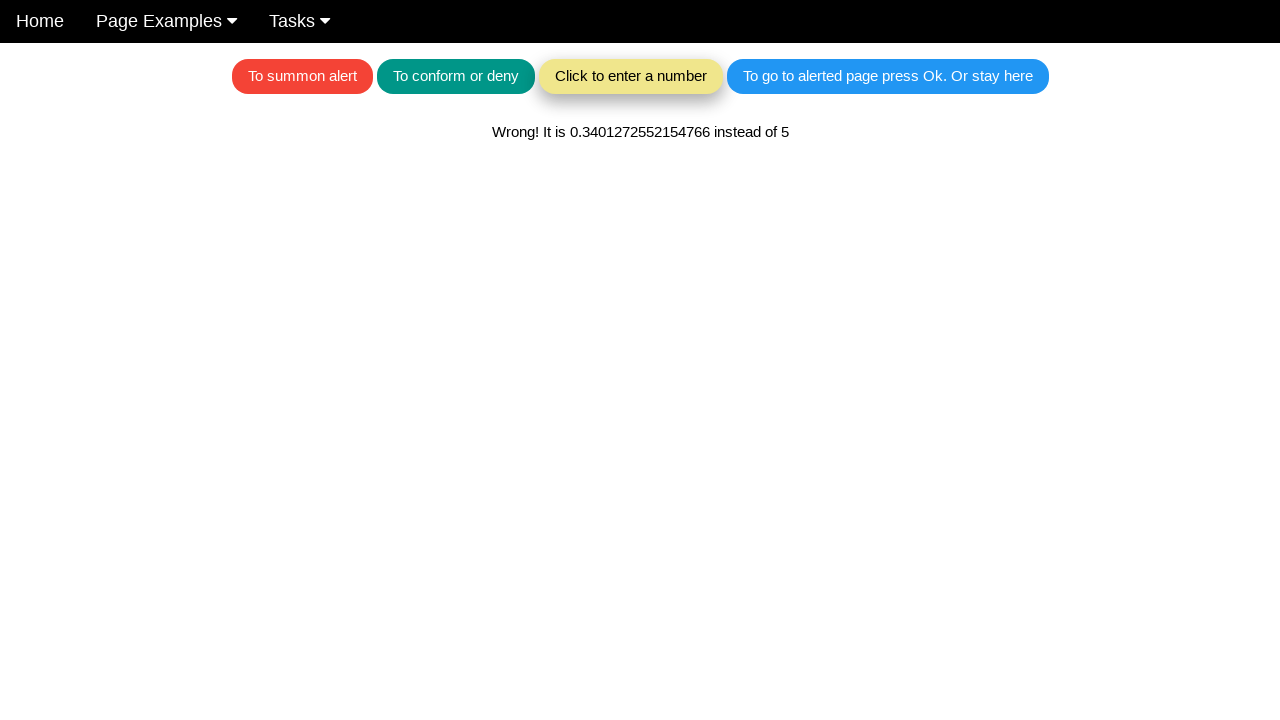